Tests the search functionality by searching for a programming language by name (python), verifying that search results are returned and all results contain the search term.

Starting URL: https://www.99-bottles-of-beer.net/

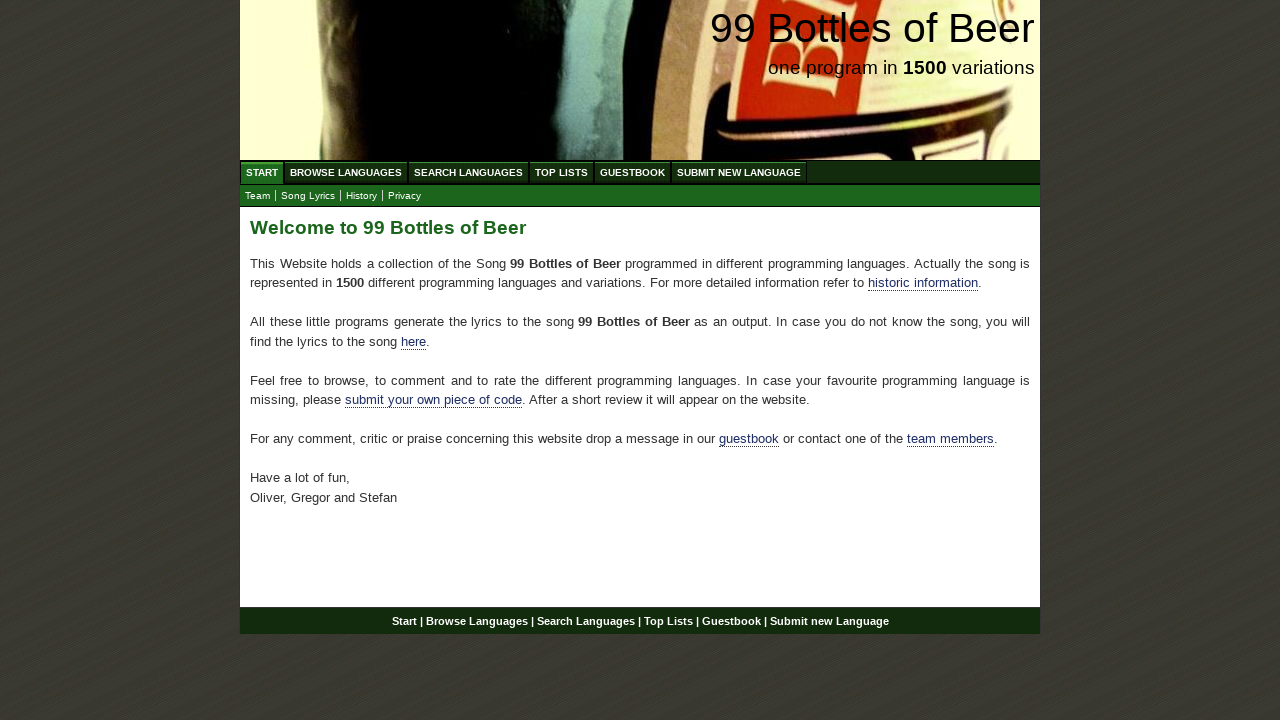

Clicked on Search Languages menu item at (468, 172) on xpath=//ul[@id='menu']/li/a[@href='/search.html']
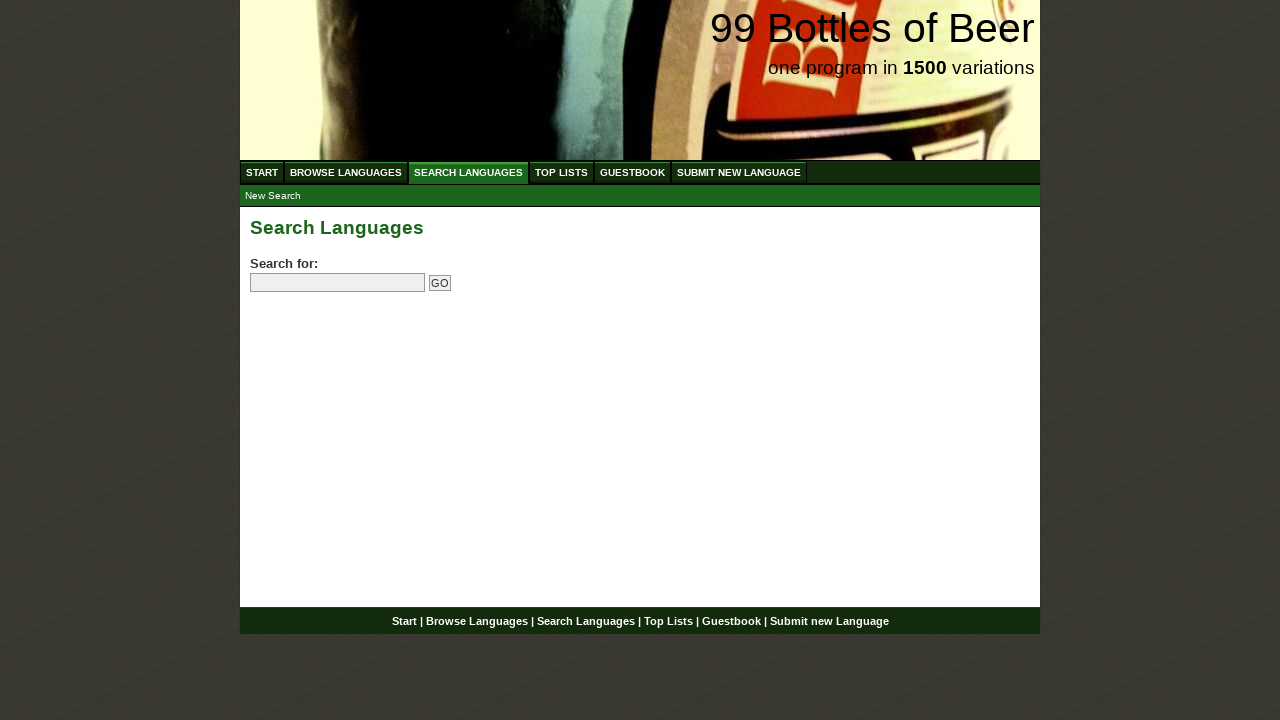

Clicked on search field at (338, 283) on input[name='search']
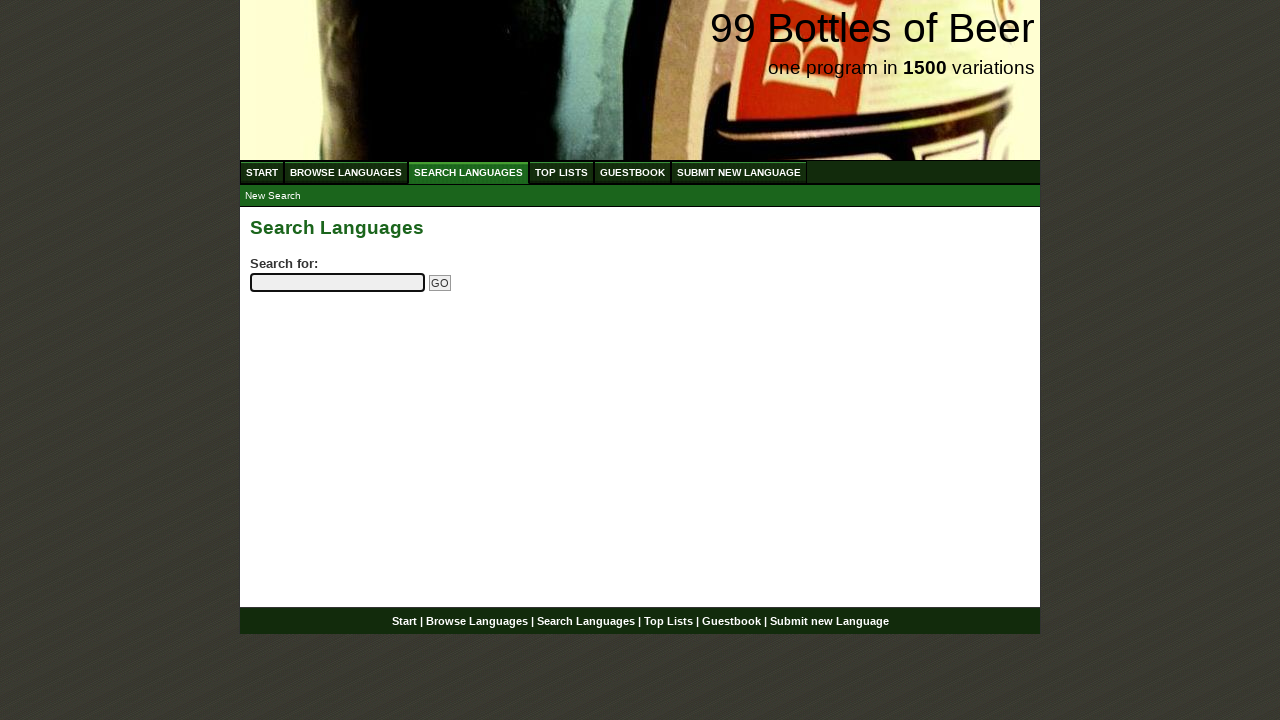

Entered 'python' in search field on input[name='search']
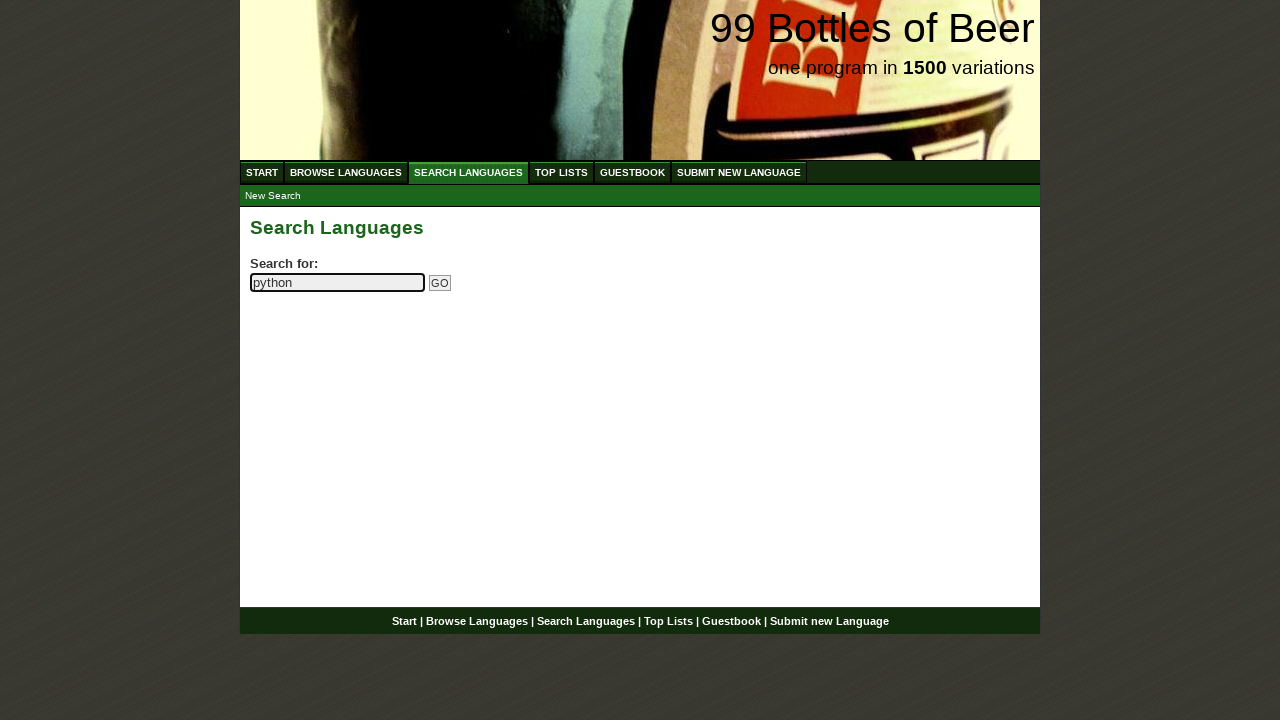

Clicked Go button to submit search at (440, 283) on input[name='submitsearch']
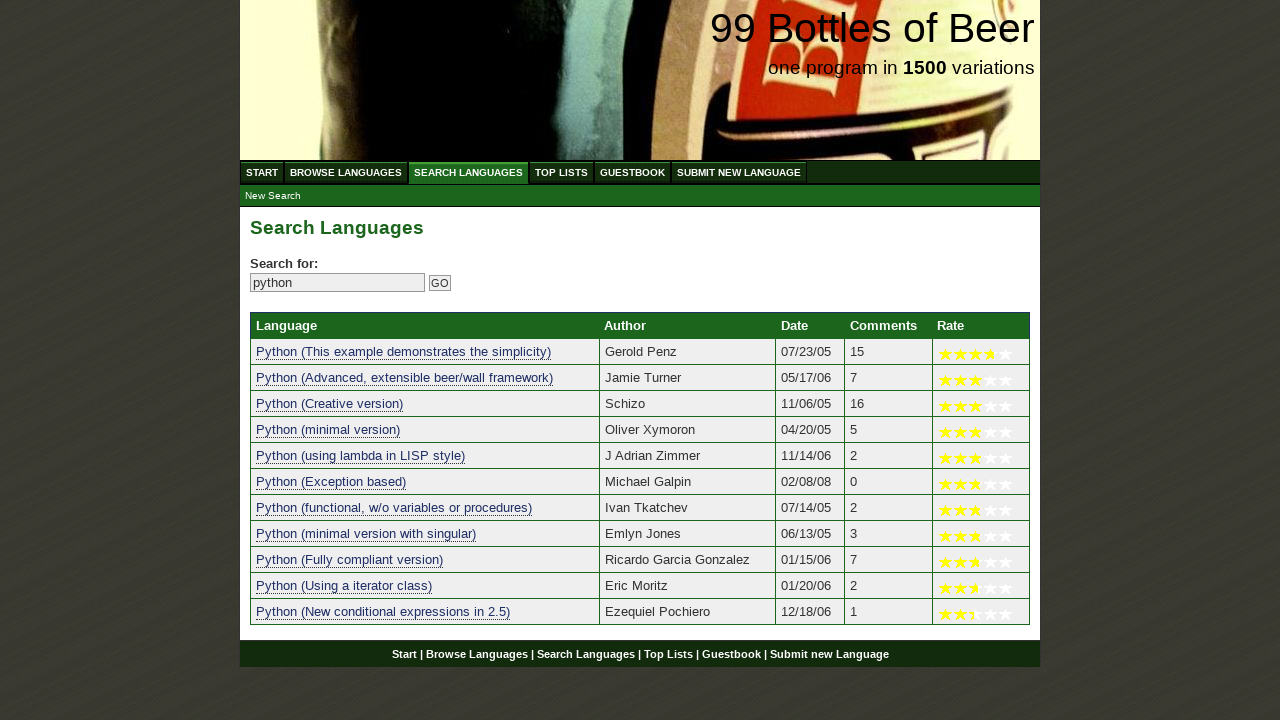

Search results table loaded successfully
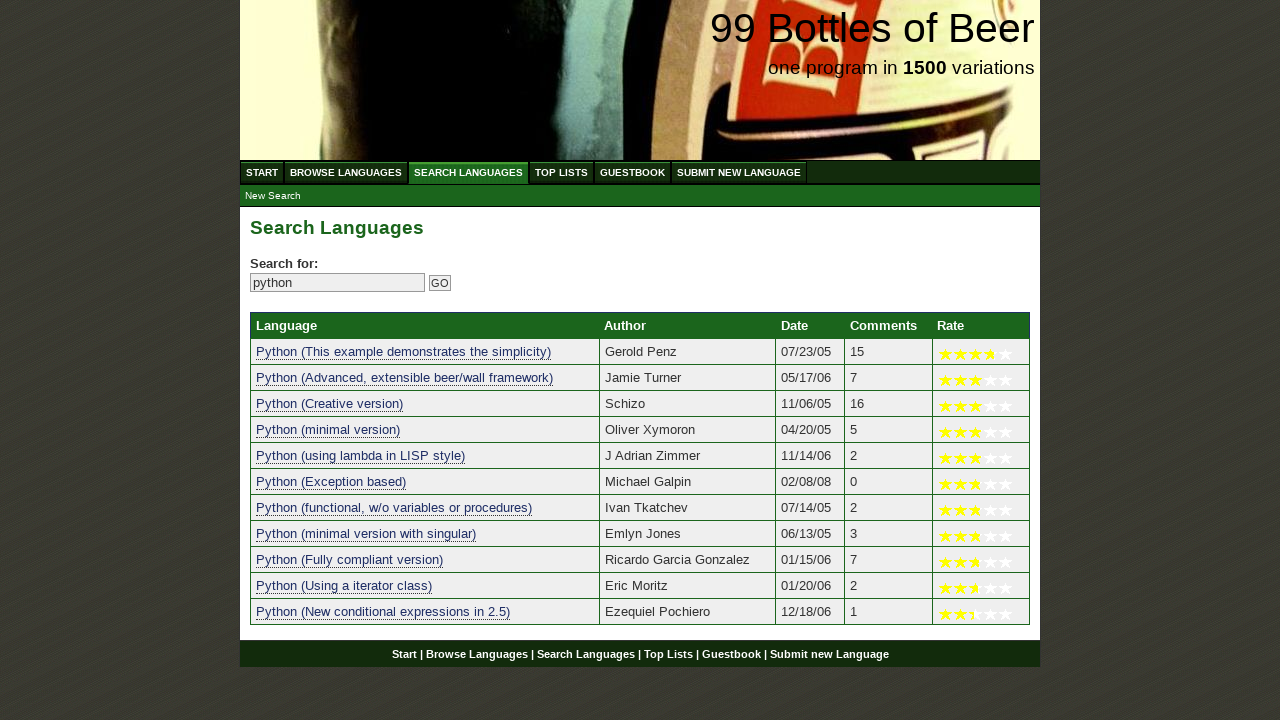

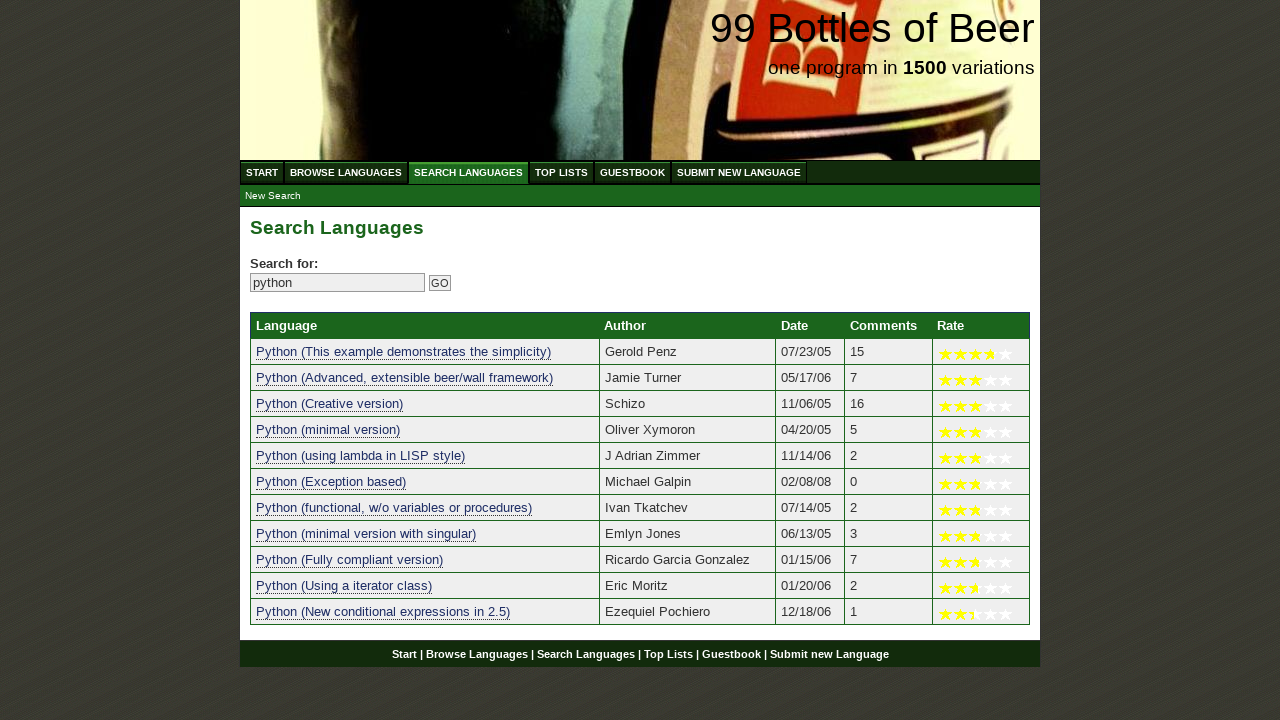